Tests JQuery UI Menu page by navigating to it from the main dashboard

Starting URL: https://the-internet.herokuapp.com/

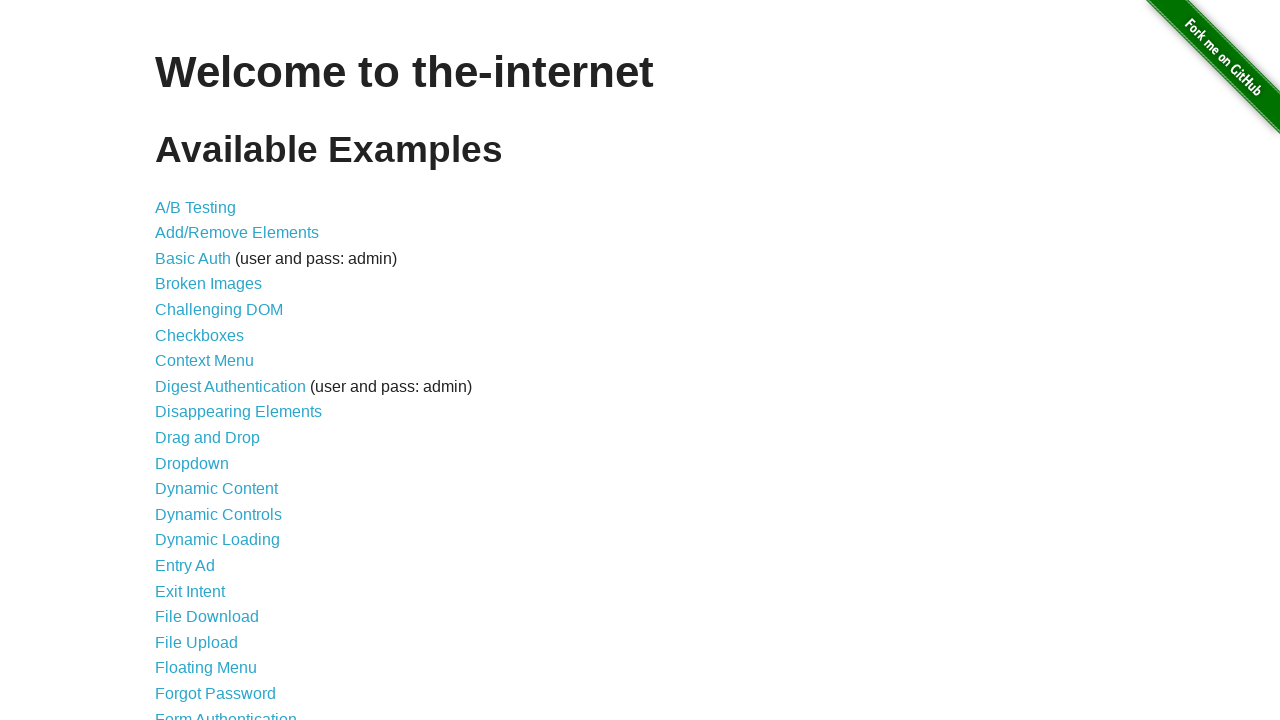

Clicked on JQuery UI Menu link from dashboard at (216, 360) on a[href='/jqueryui/menu']
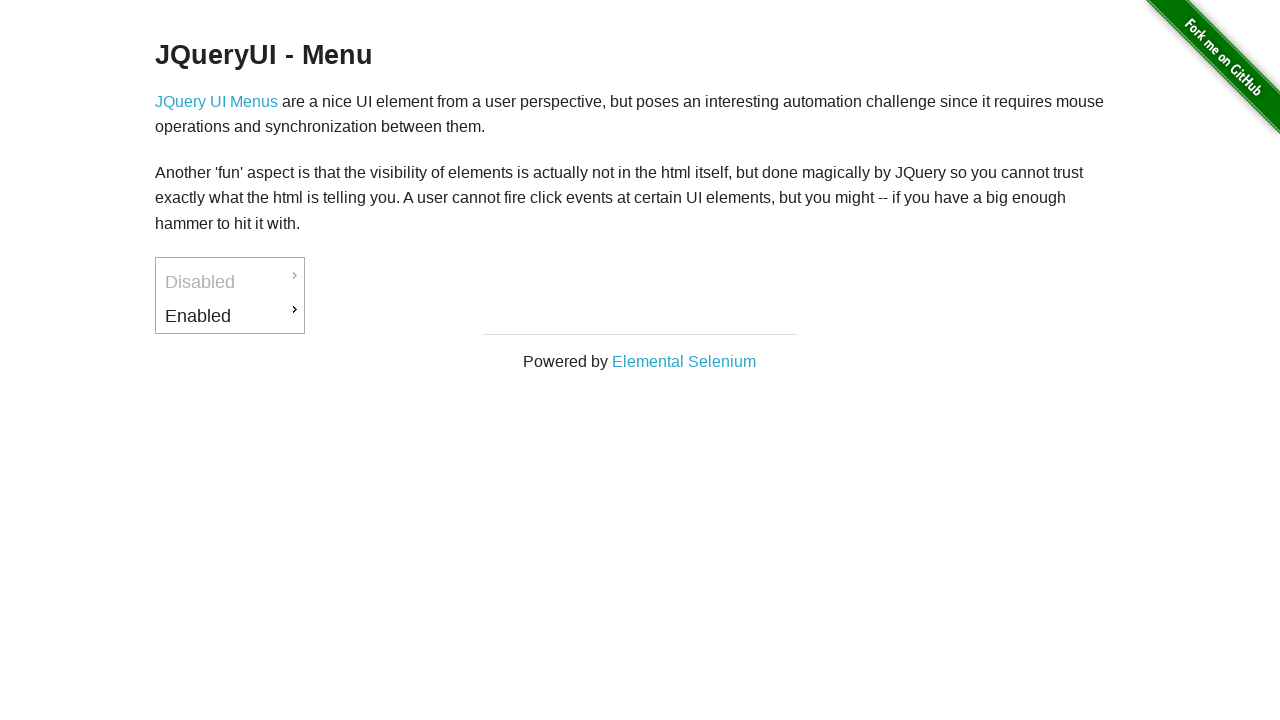

JQuery UI Menu page loaded and menu element is visible
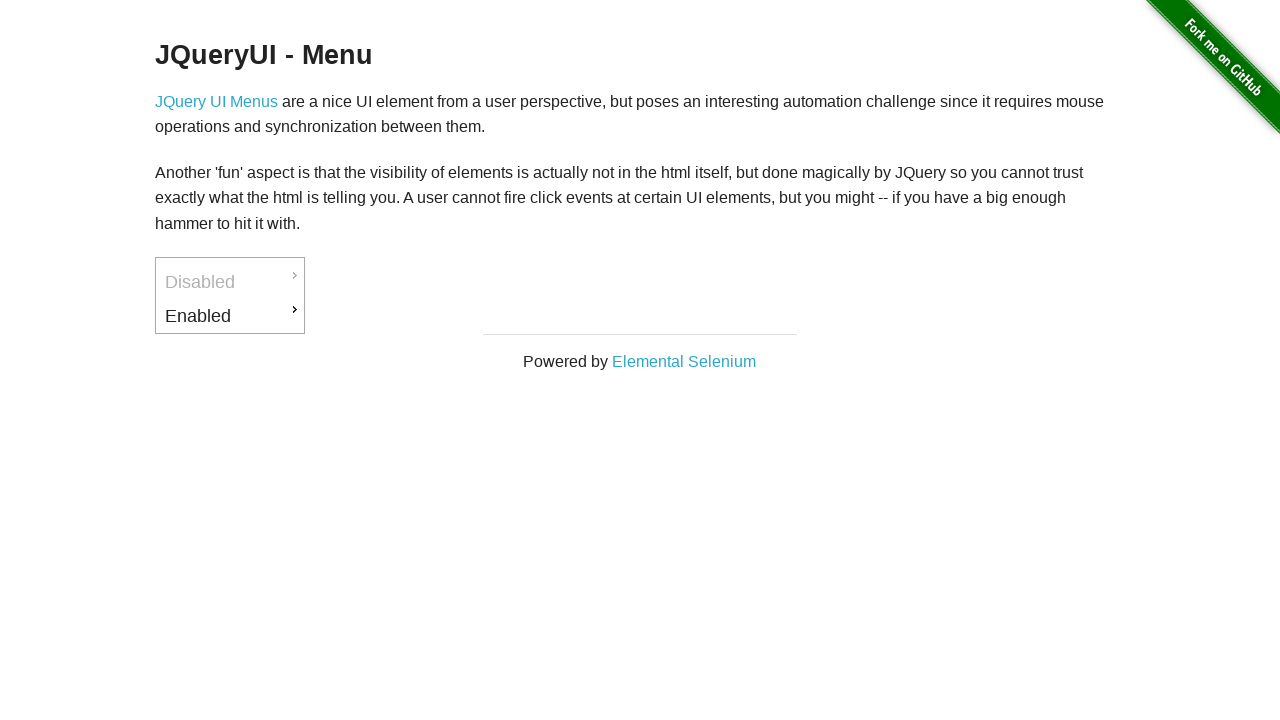

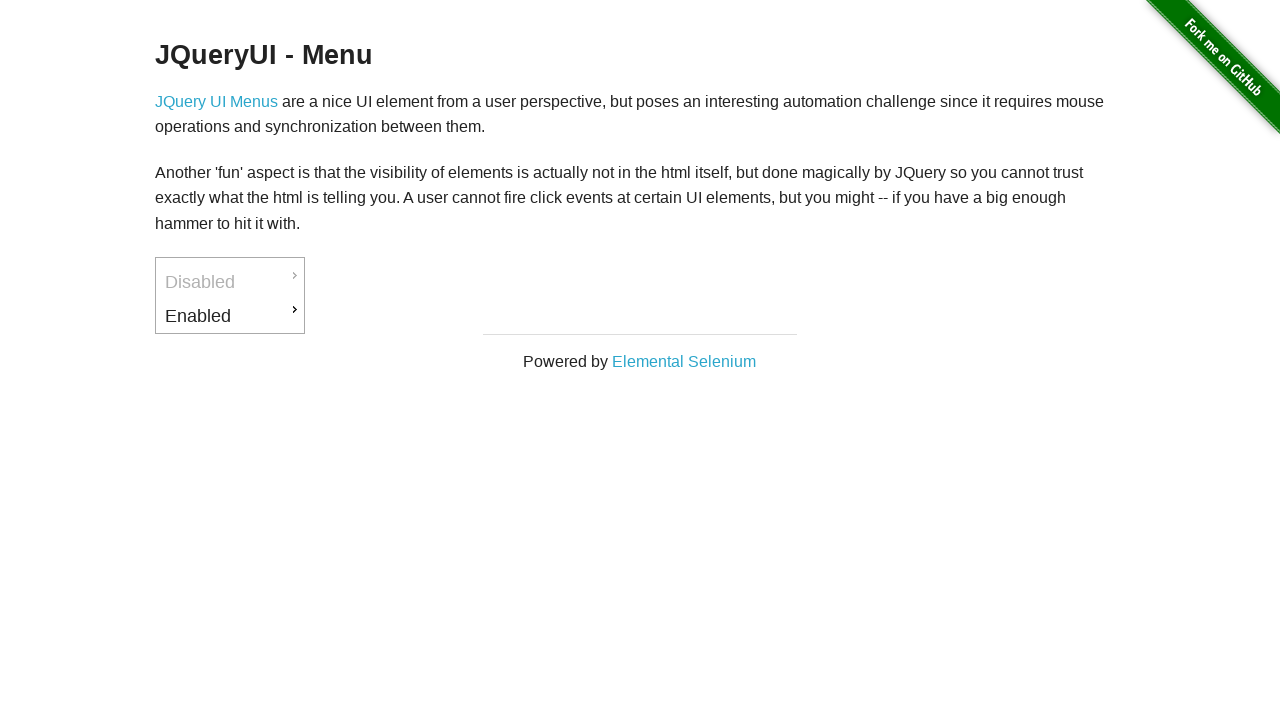